Tests dropdown select functionality by selecting Option 3, then Option 2, and verifying the result displays the final selection

Starting URL: https://kristinek.github.io/site/examples/actions

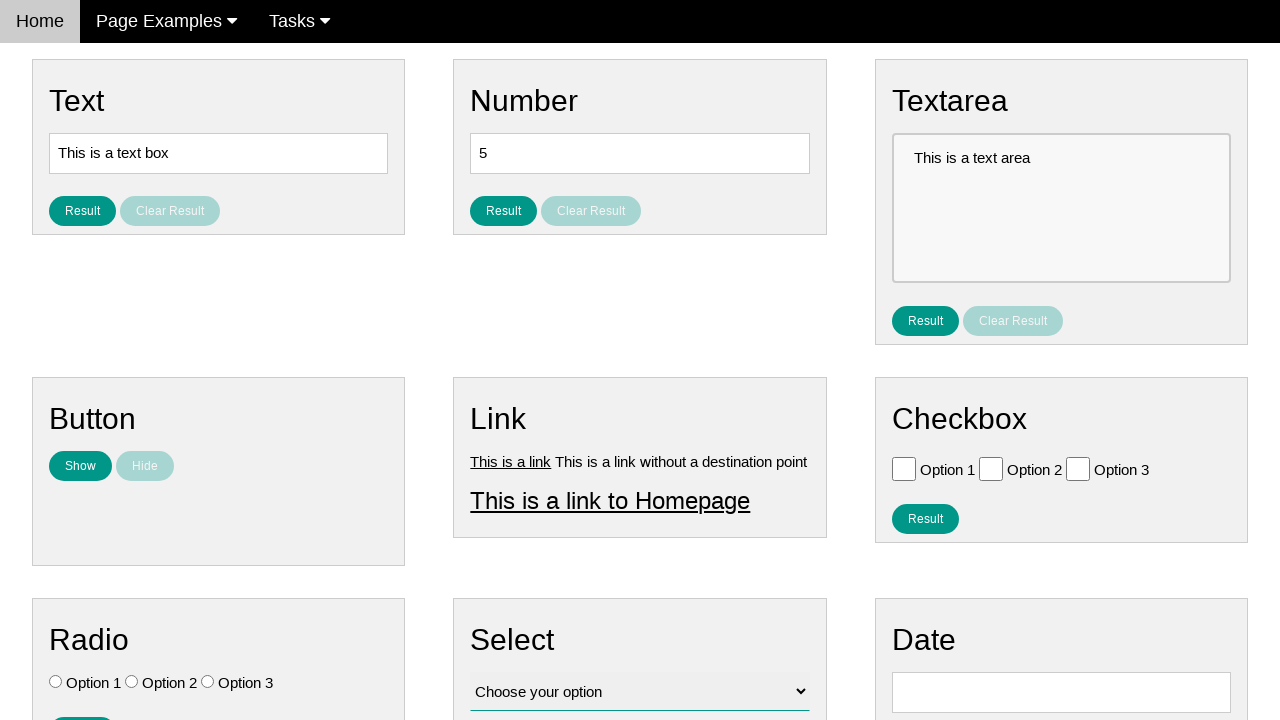

Navigated to actions example page
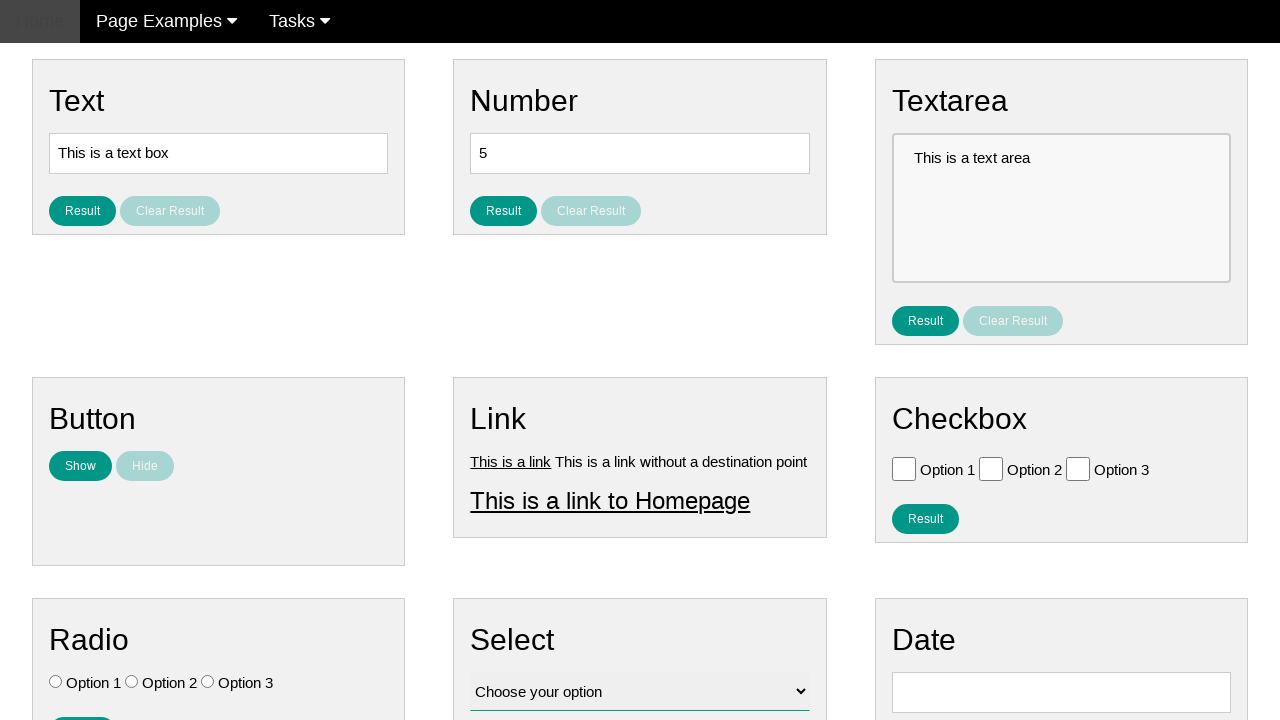

Selected Option 3 from dropdown on #vfb-12
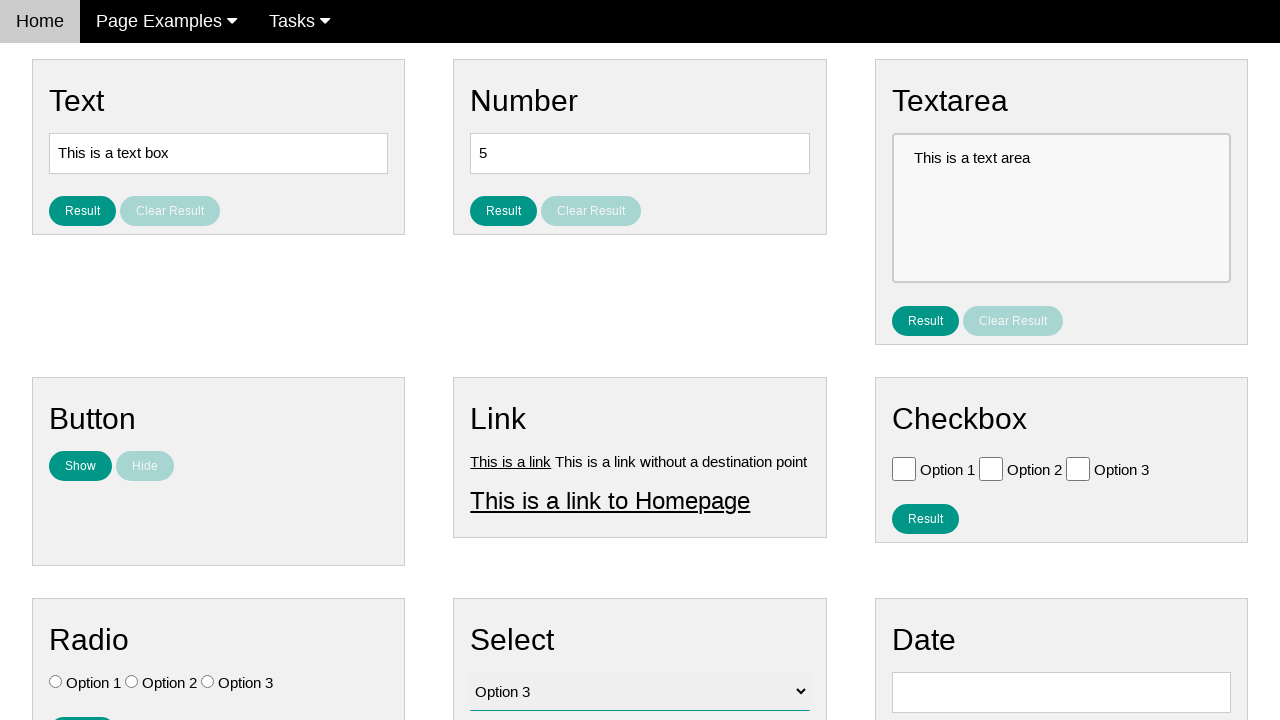

Selected Option 2 from dropdown on #vfb-12
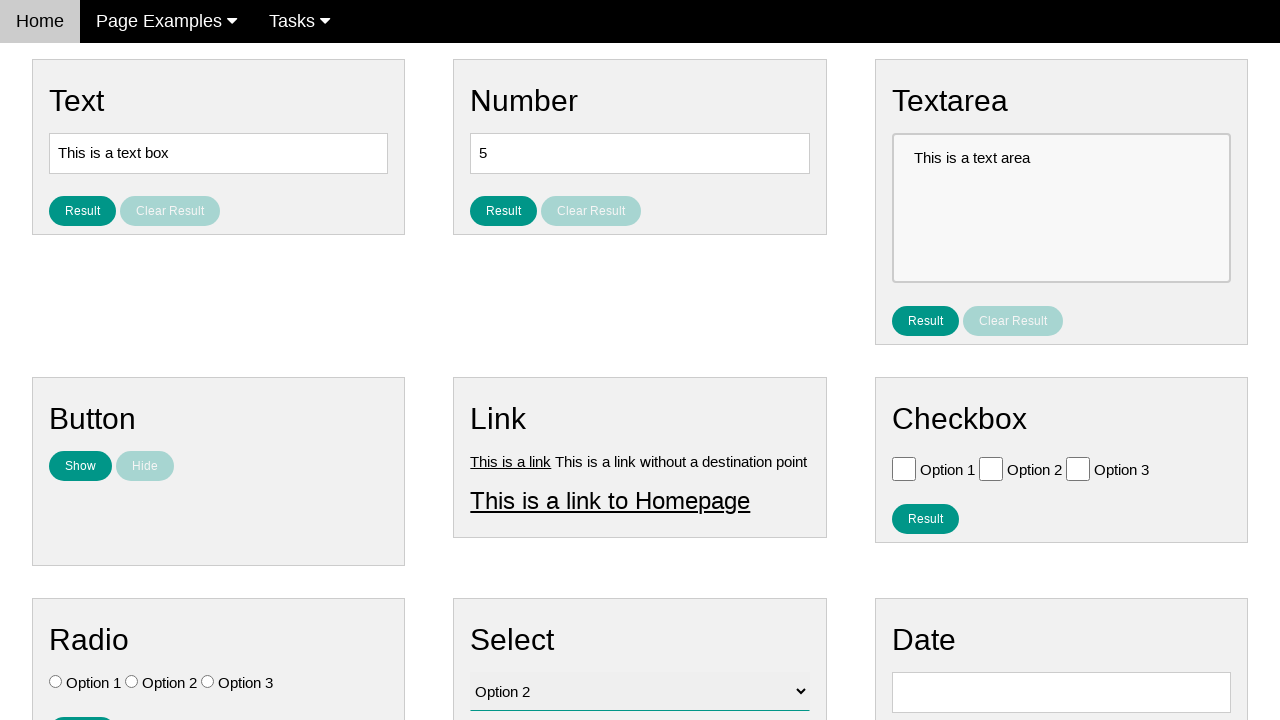

Clicked result button to display selected option at (504, 424) on #result_button_select
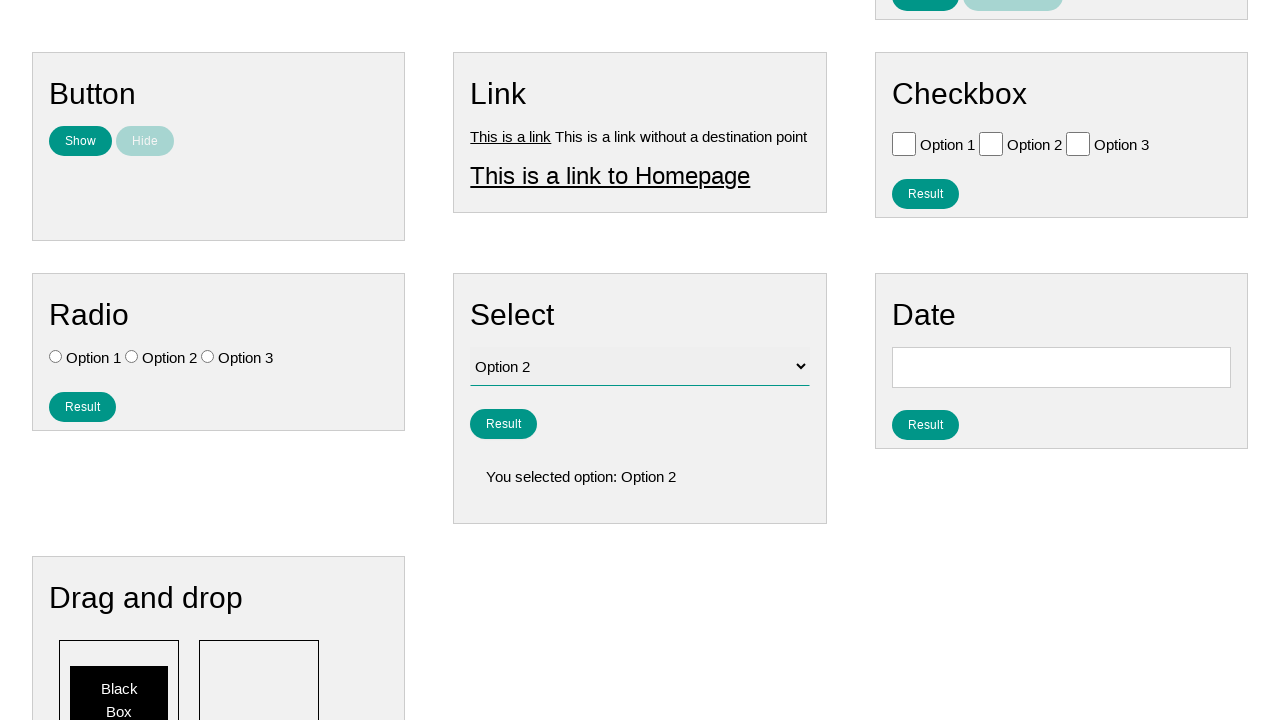

Result displayed showing final selection (Option 2)
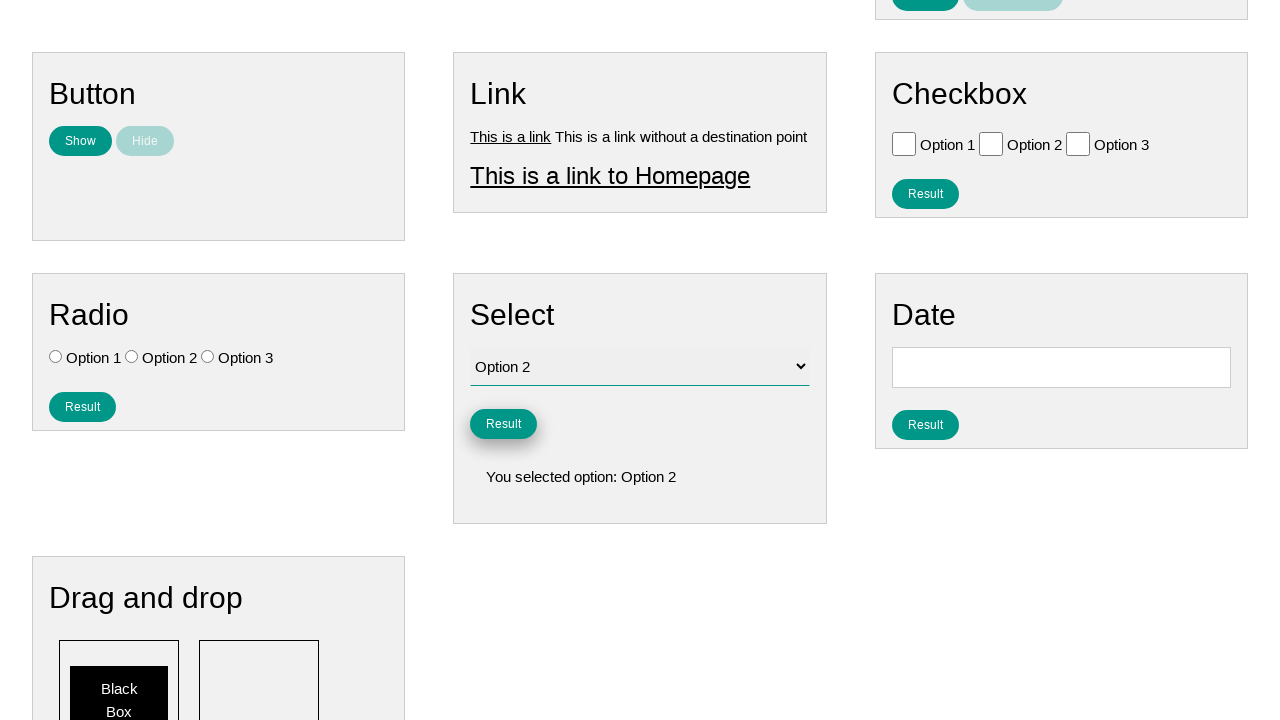

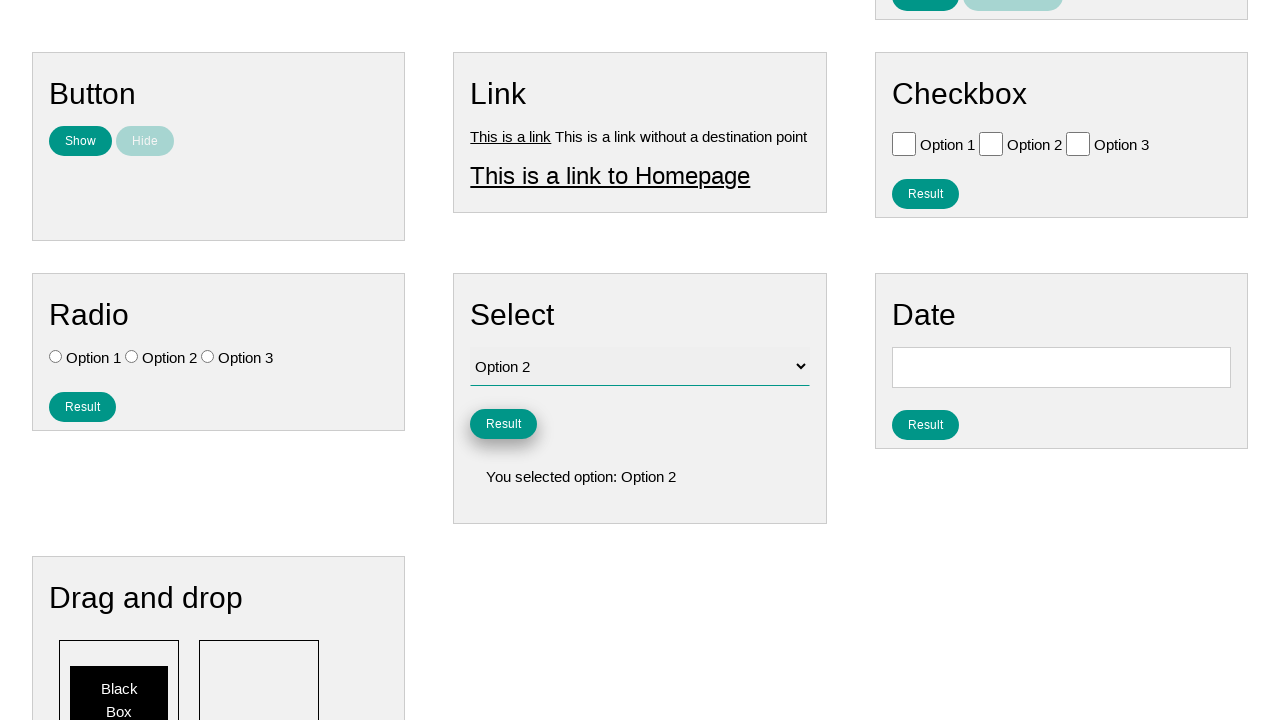